Fills out a practice form on techlistic.com by entering personal information, selecting options for gender, experience, profession, tools, and continent, then submitting the form

Starting URL: https://www.techlistic.com/p/selenium-practice-form.html

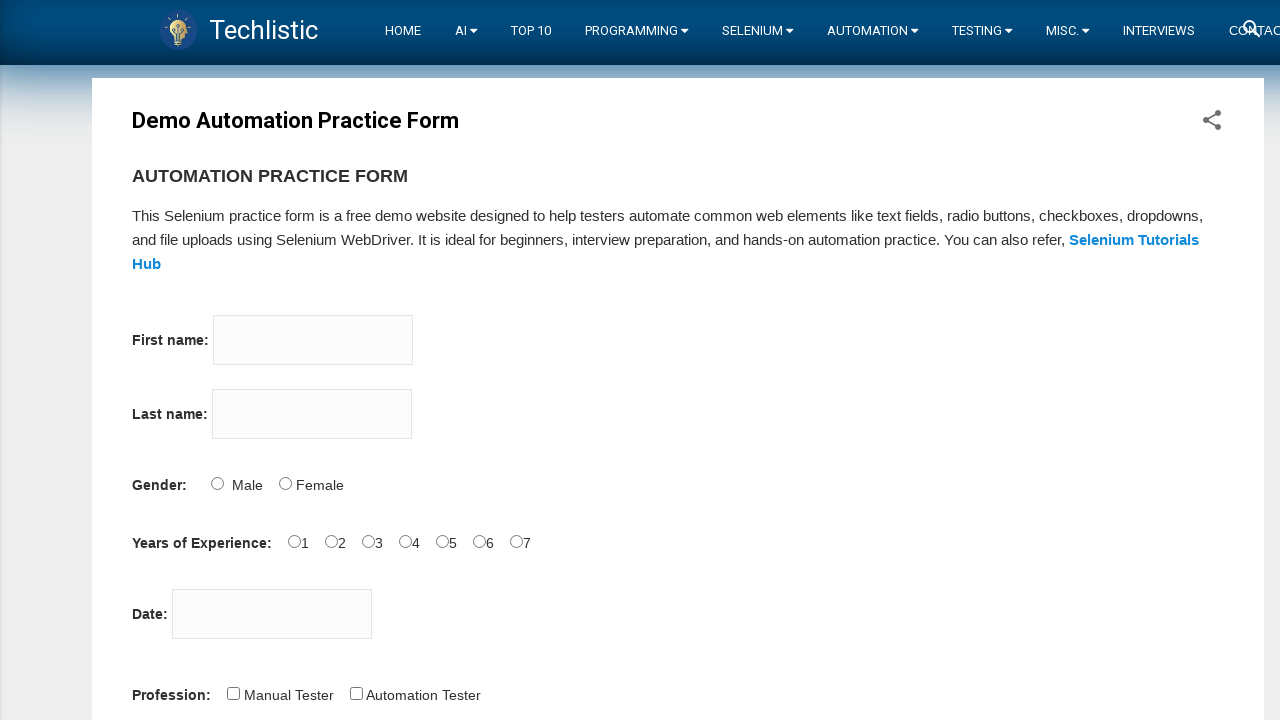

Filled firstname field with 'Gokhan' on input[name='firstname']
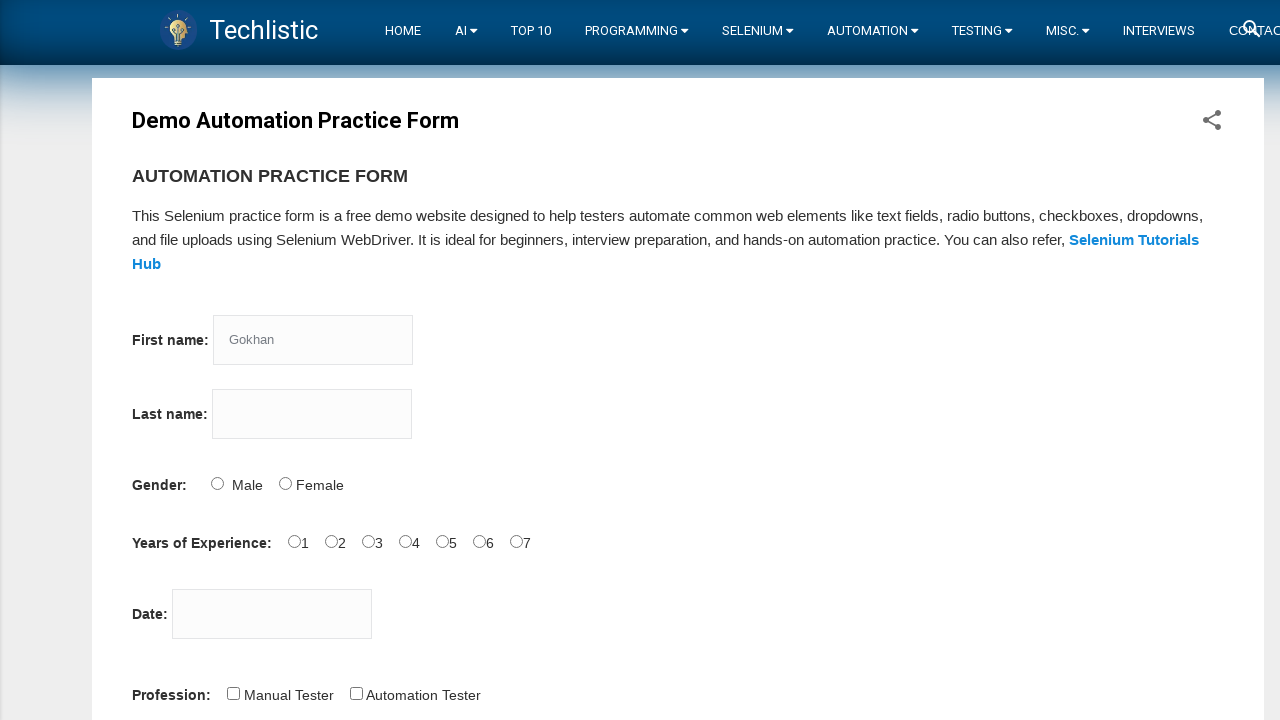

Filled lastname field with 'Aktas' on input[name='lastname']
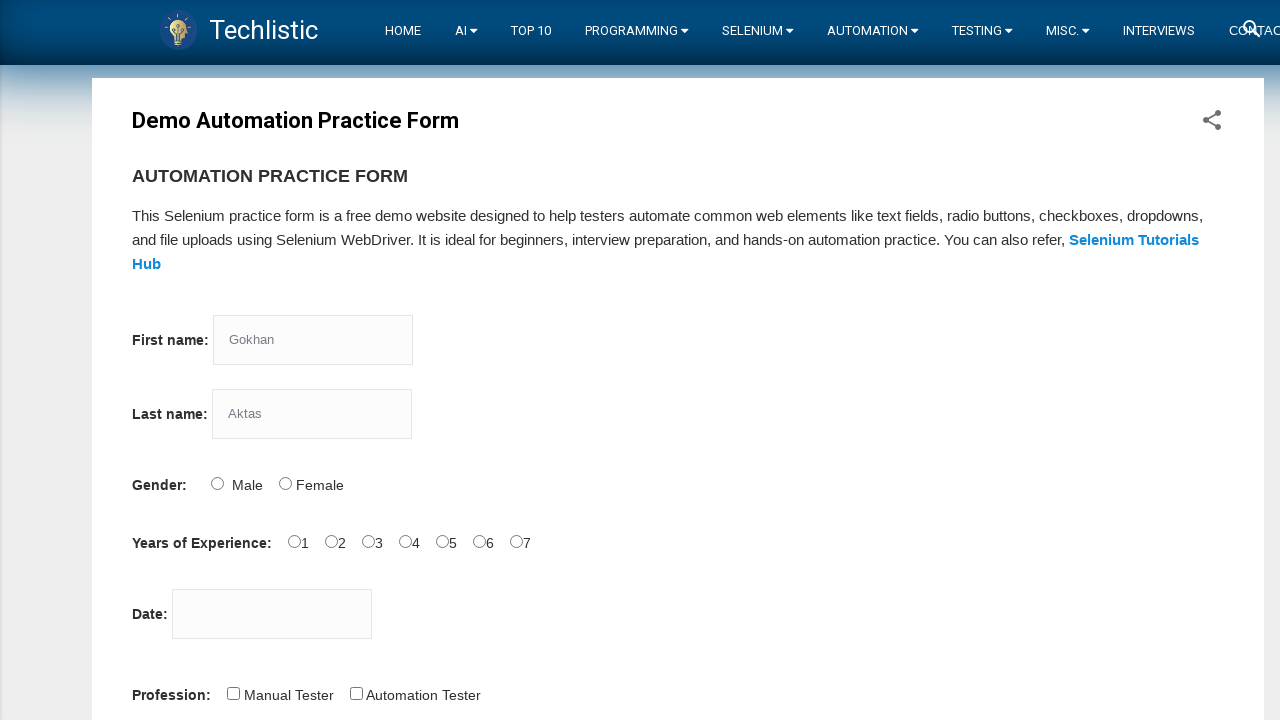

Selected Male gender option at (217, 483) on input[id='sex-0']
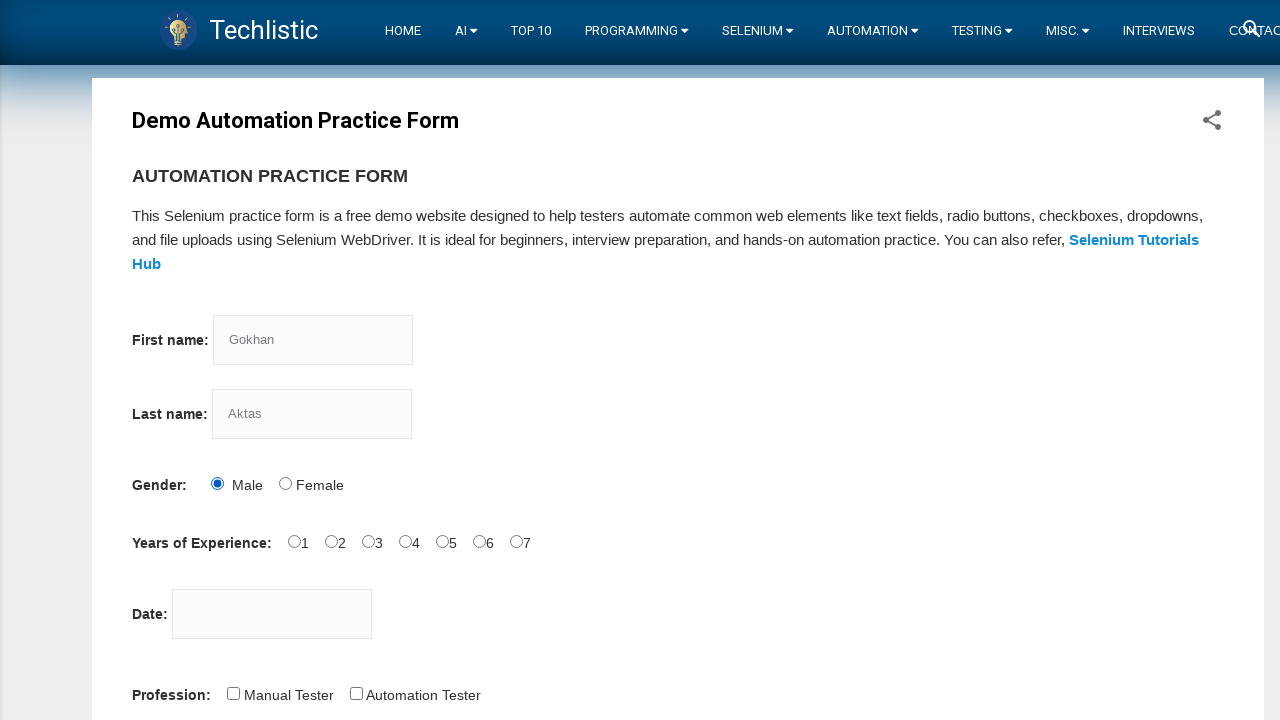

Selected 3rd option for years of experience at (368, 541) on input[id='exp-2']
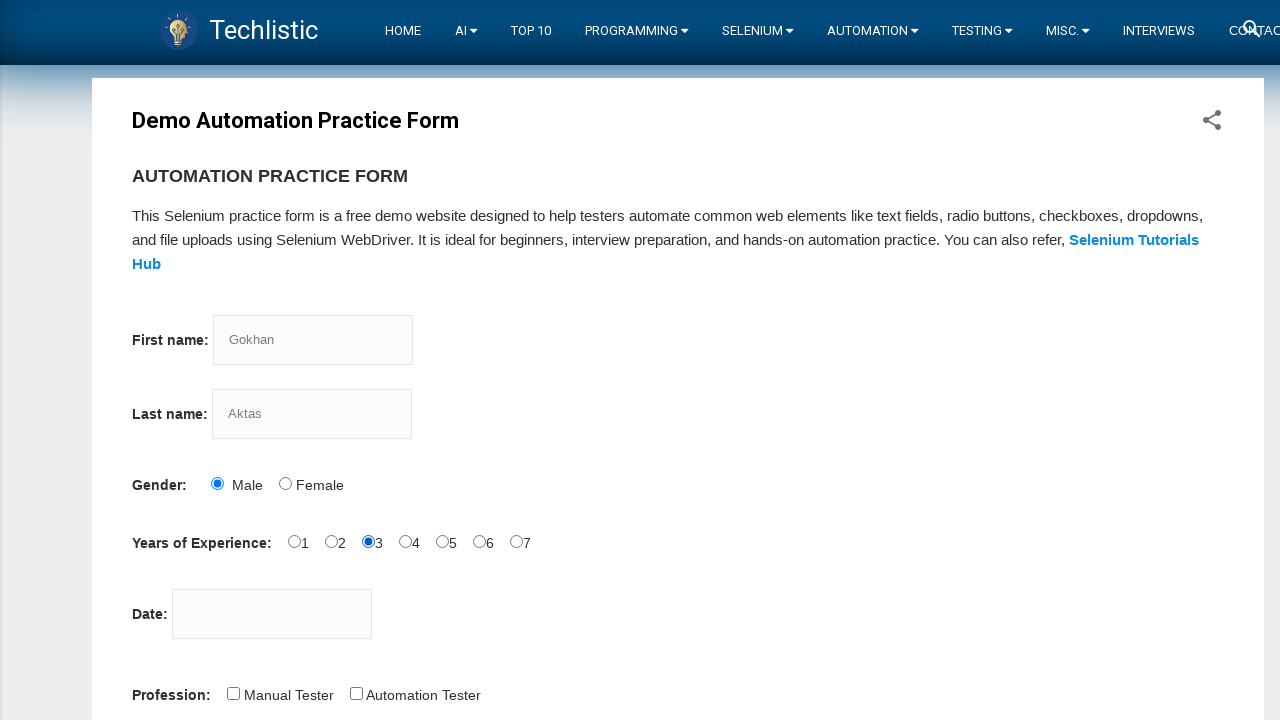

Filled date field with '16/08/1986' on input[id='datepicker']
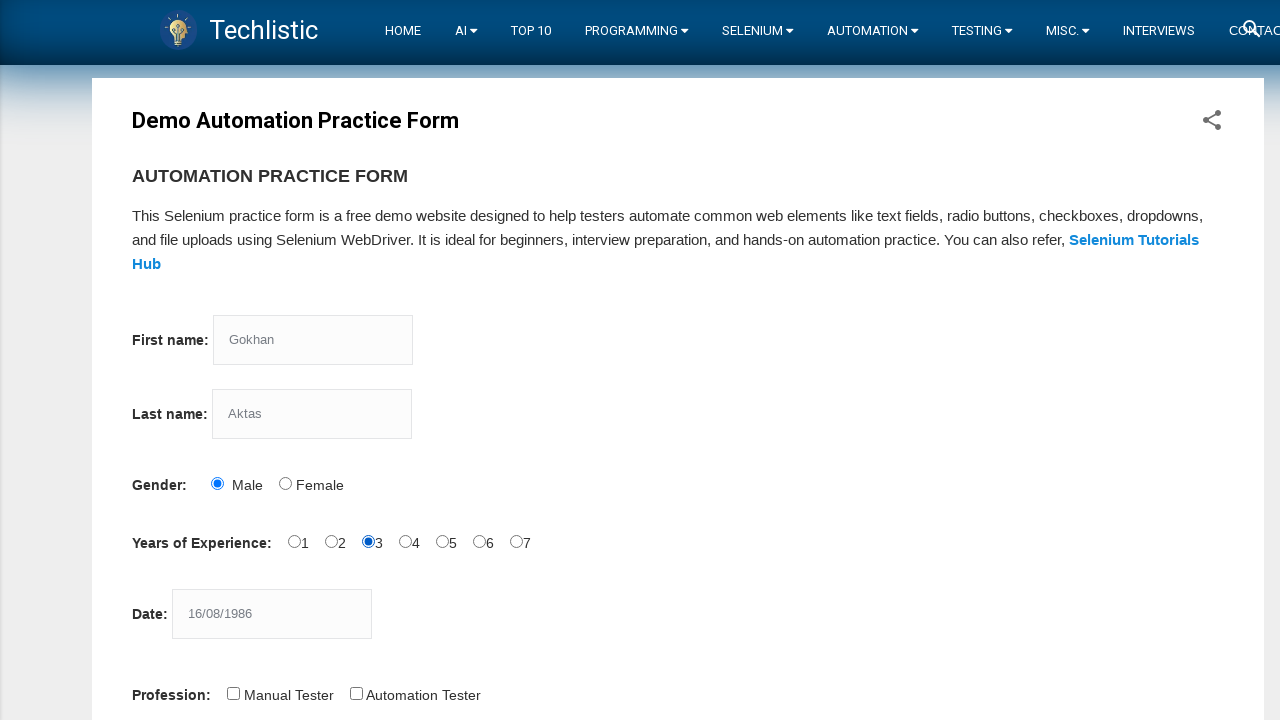

Selected Automation Tester profession at (356, 693) on input[id='profession-1']
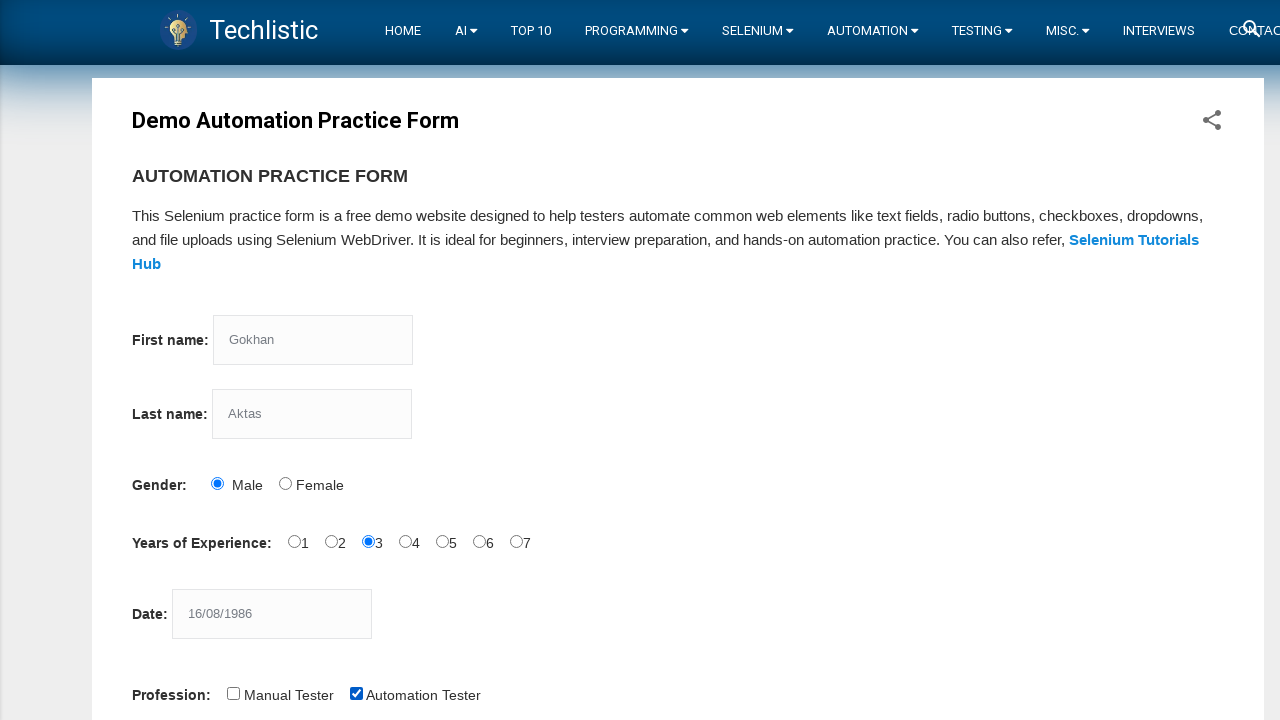

Selected Selenium Webdriver automation tool at (446, 360) on input[id='tool-2']
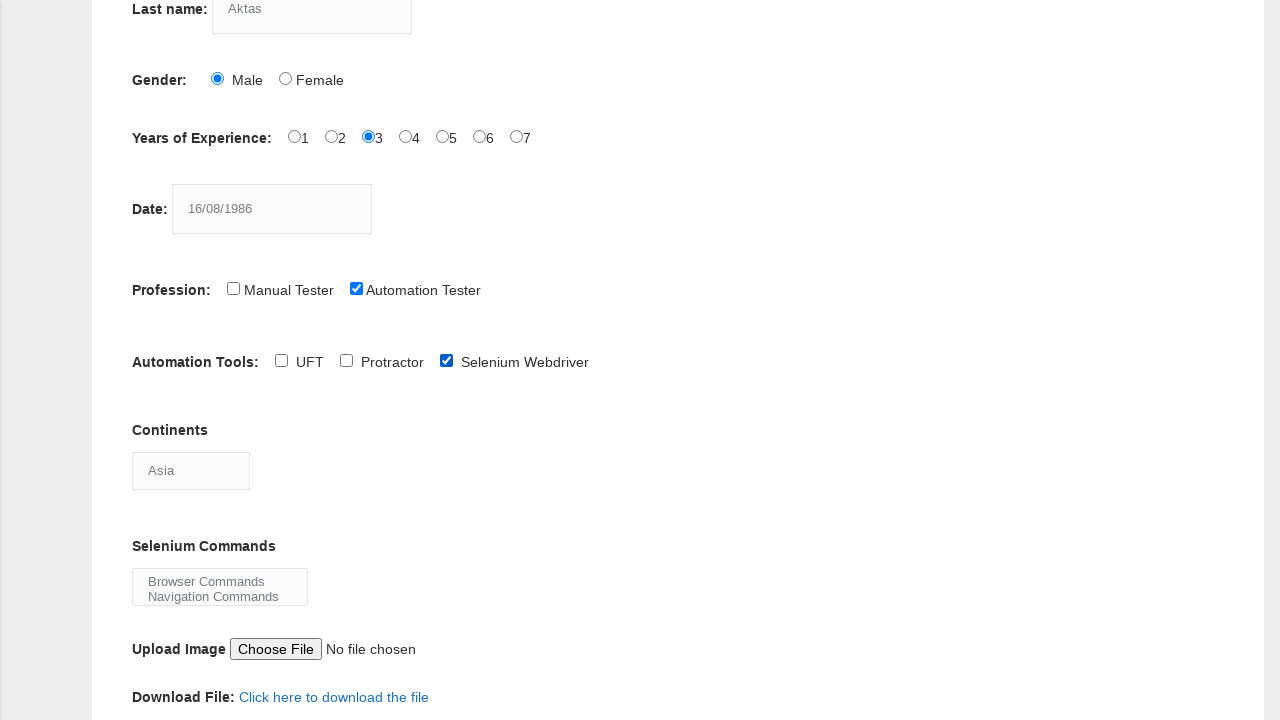

Selected Africa from continents dropdown on select[id='continents']
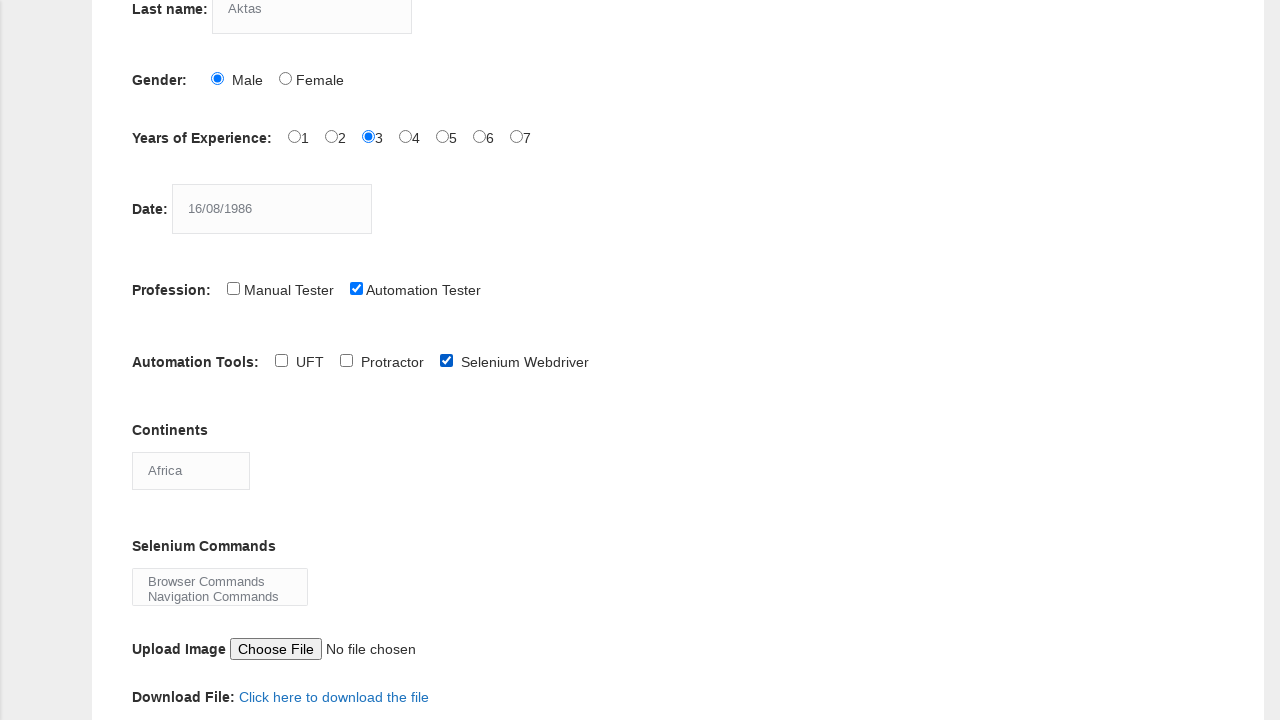

Selected Browser Commands from selenium commands dropdown on select[id='selenium_commands']
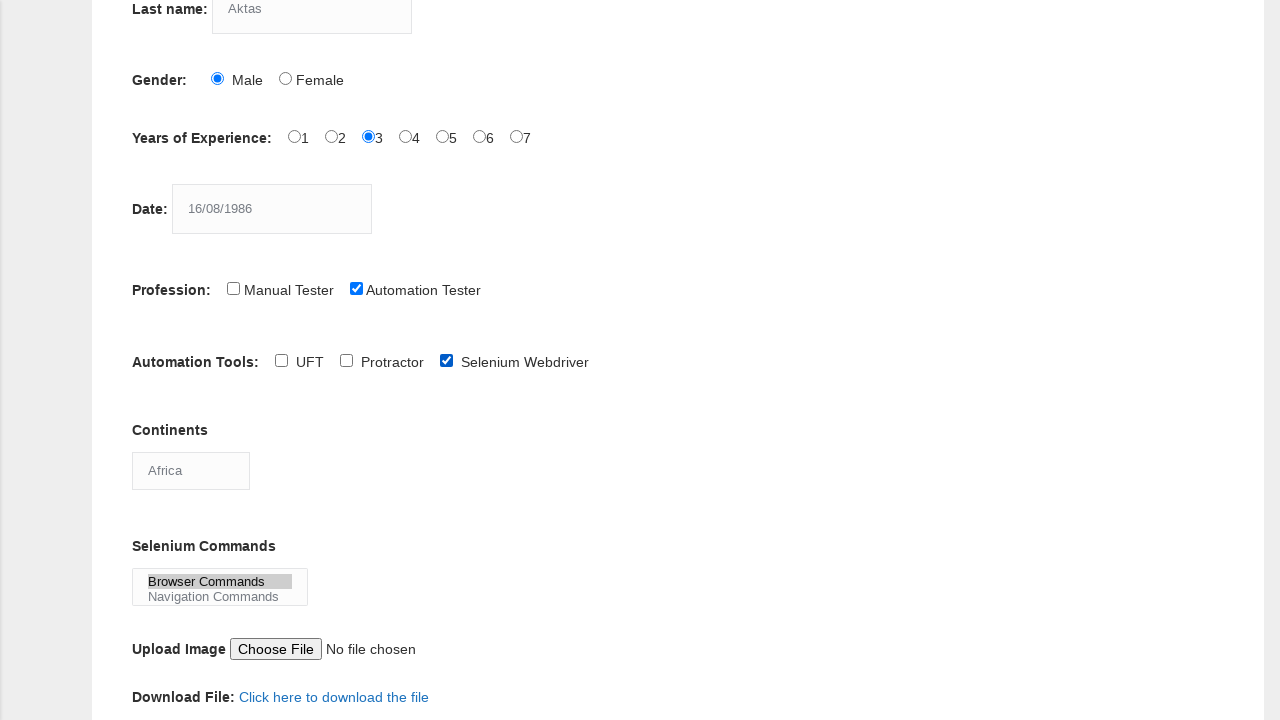

Clicked submit button to submit the form at (157, 360) on button[id='submit']
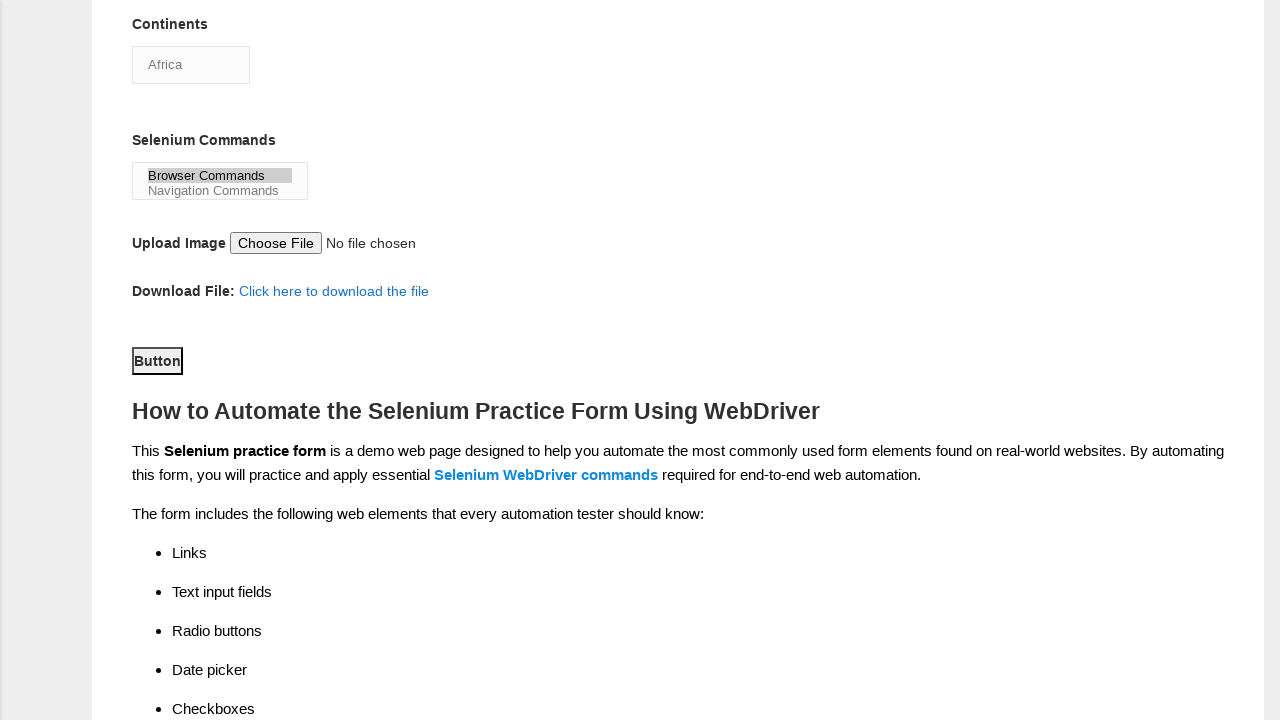

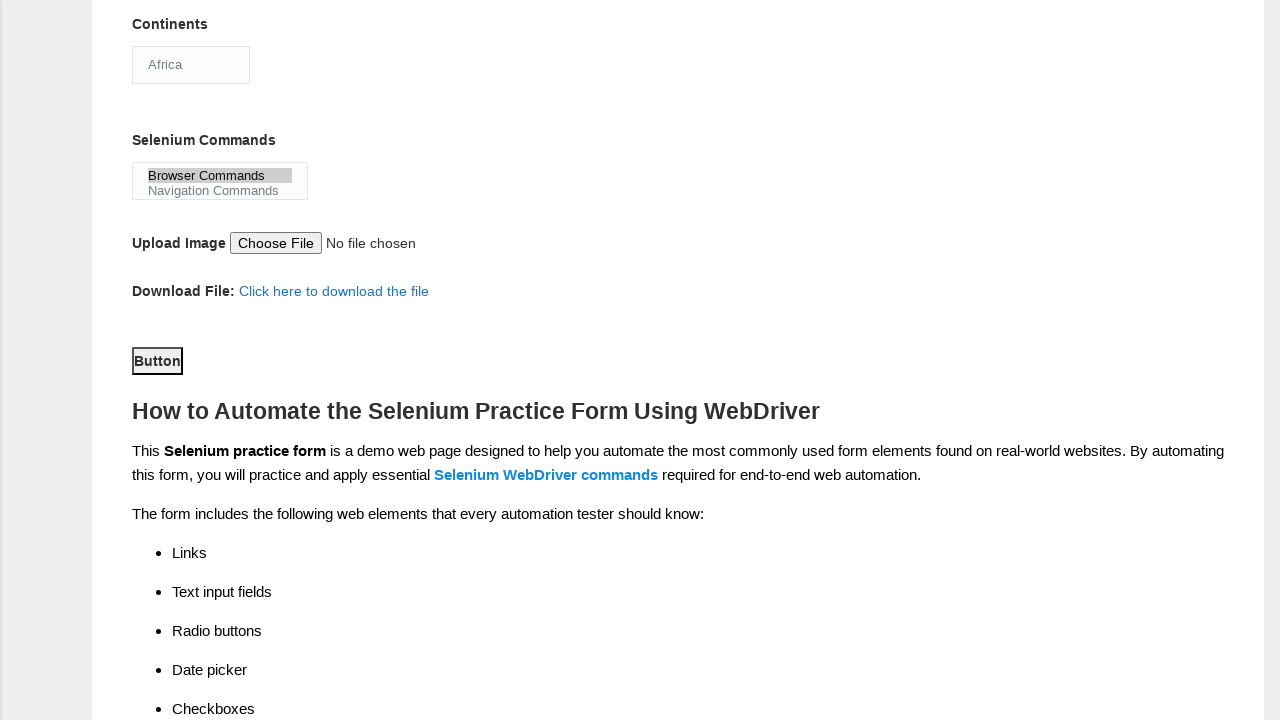